Tests JavaScript prompt alert handling by clicking to trigger a prompt popup, entering text into it, and accepting the alert.

Starting URL: https://demo.automationtesting.in/Alerts.html

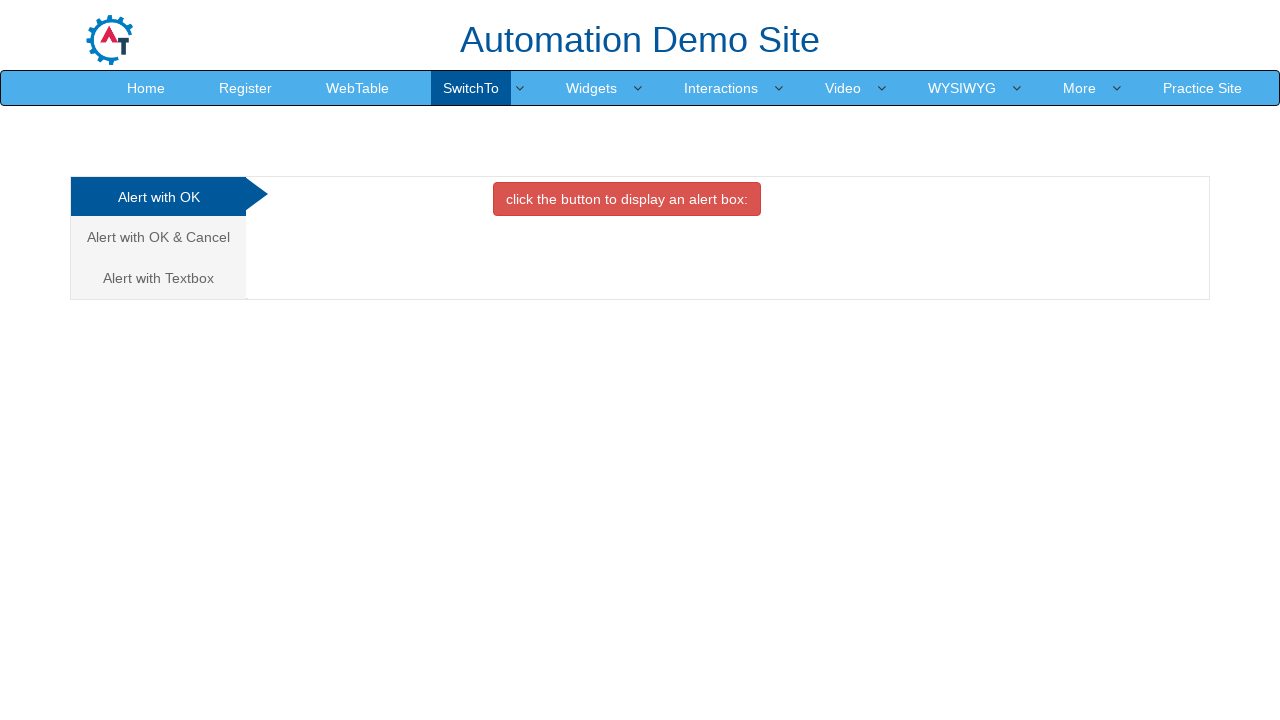

Clicked on 'Alert with Textbox' tab to show prompt alert section at (158, 278) on xpath=//a[text()='Alert with Textbox ']
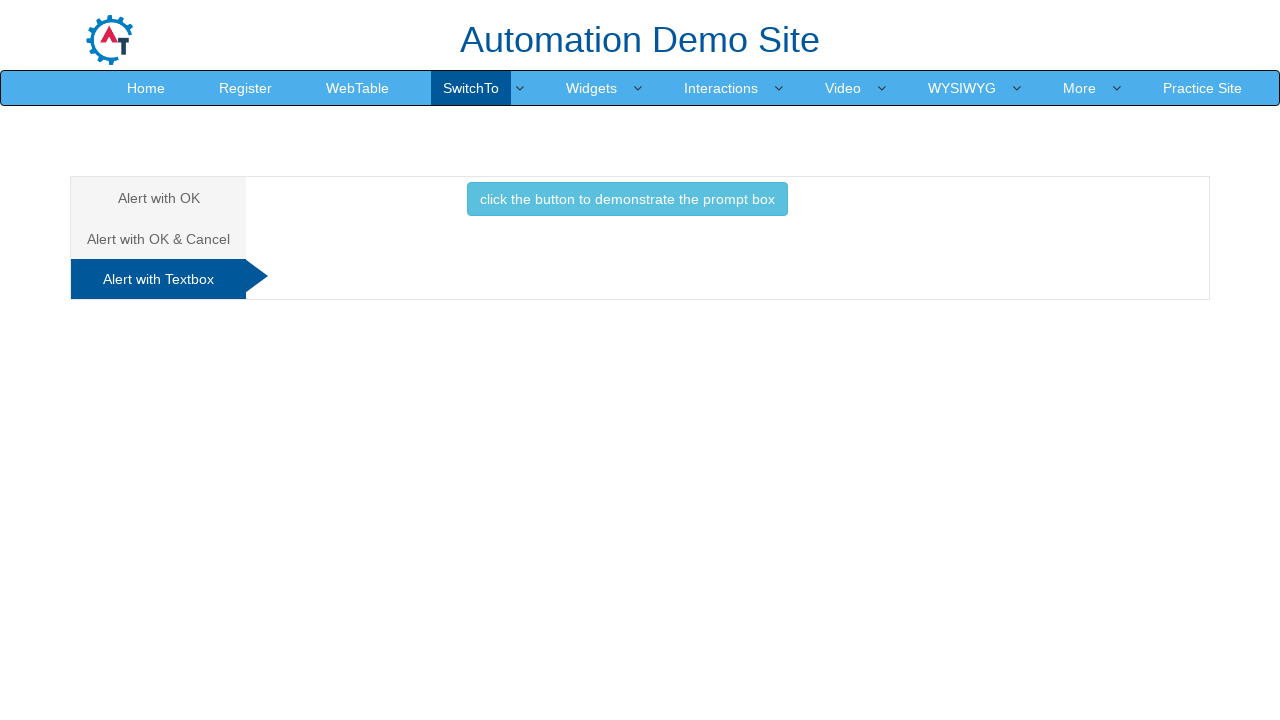

Set up dialog handler to accept prompts with text 'testing prompt alert'
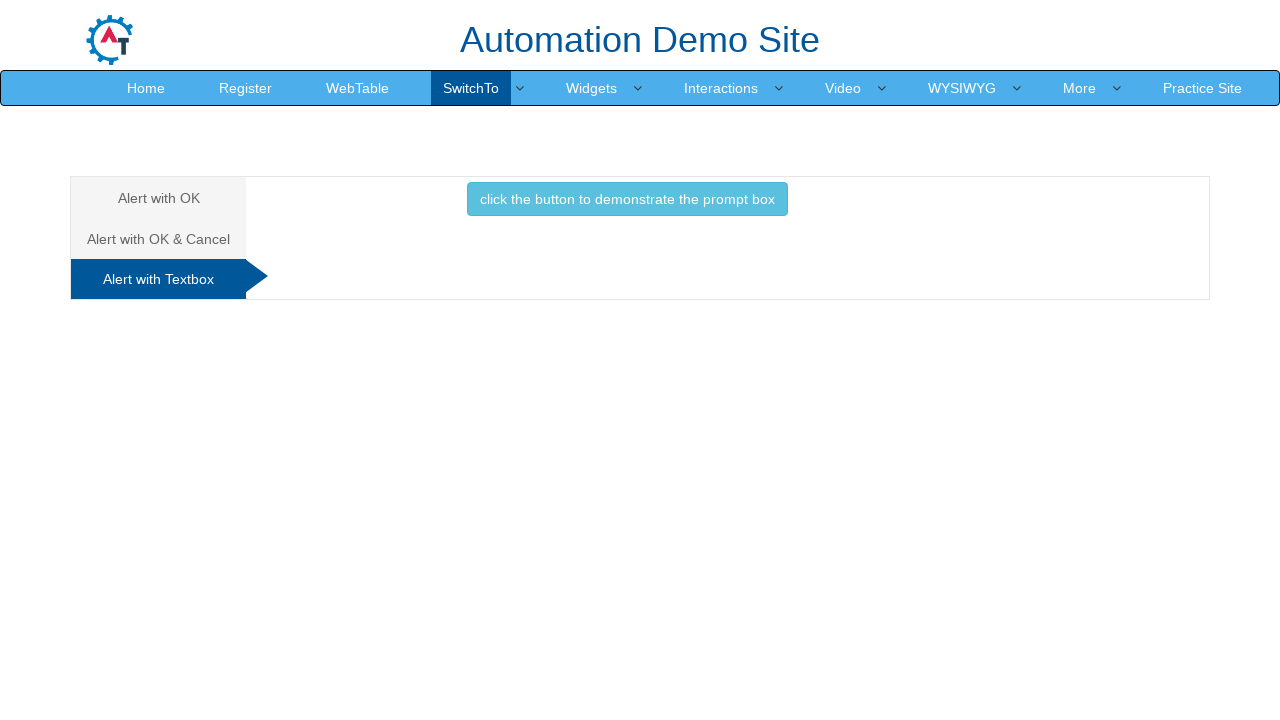

Clicked button to trigger the prompt alert at (627, 199) on .btn-info
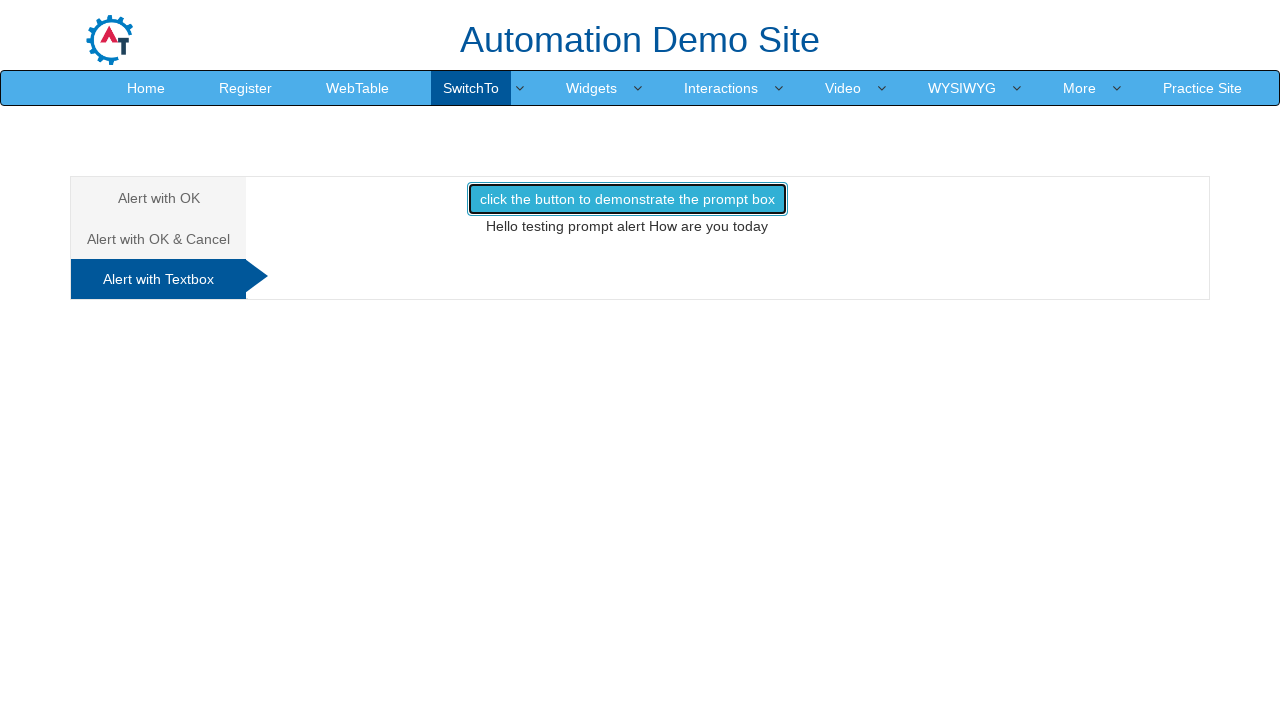

Waited for dialog to be handled
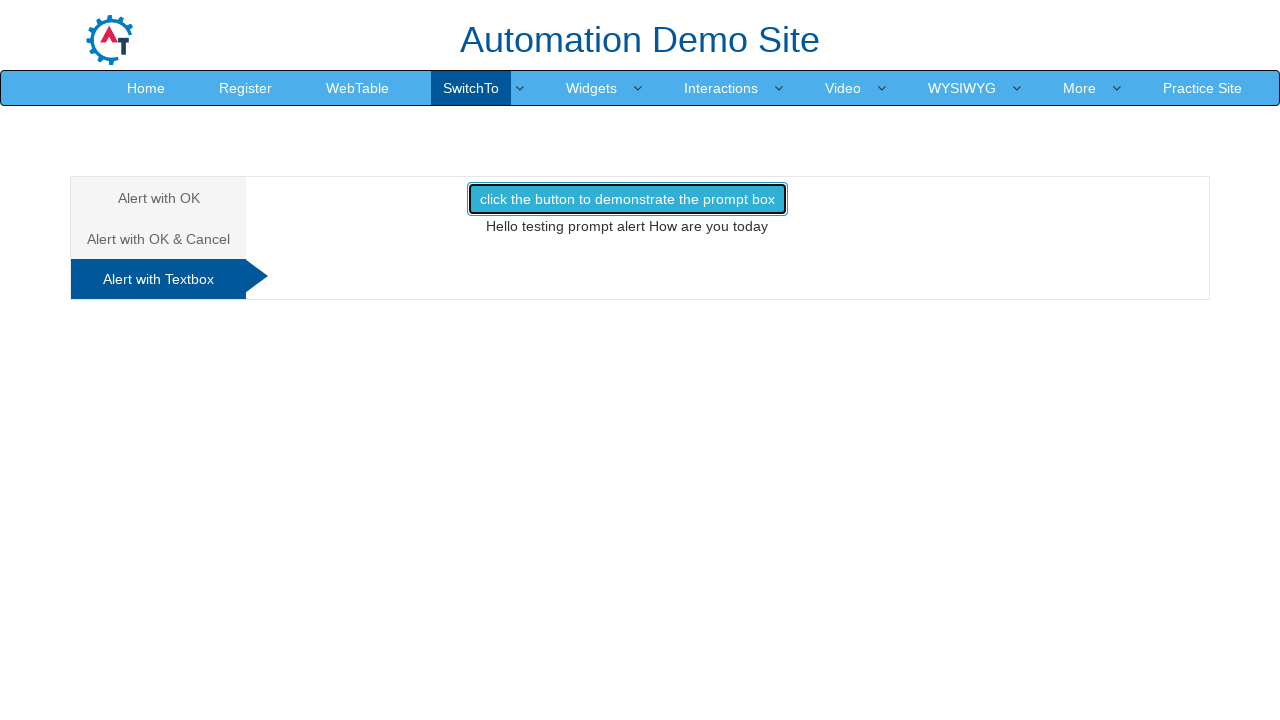

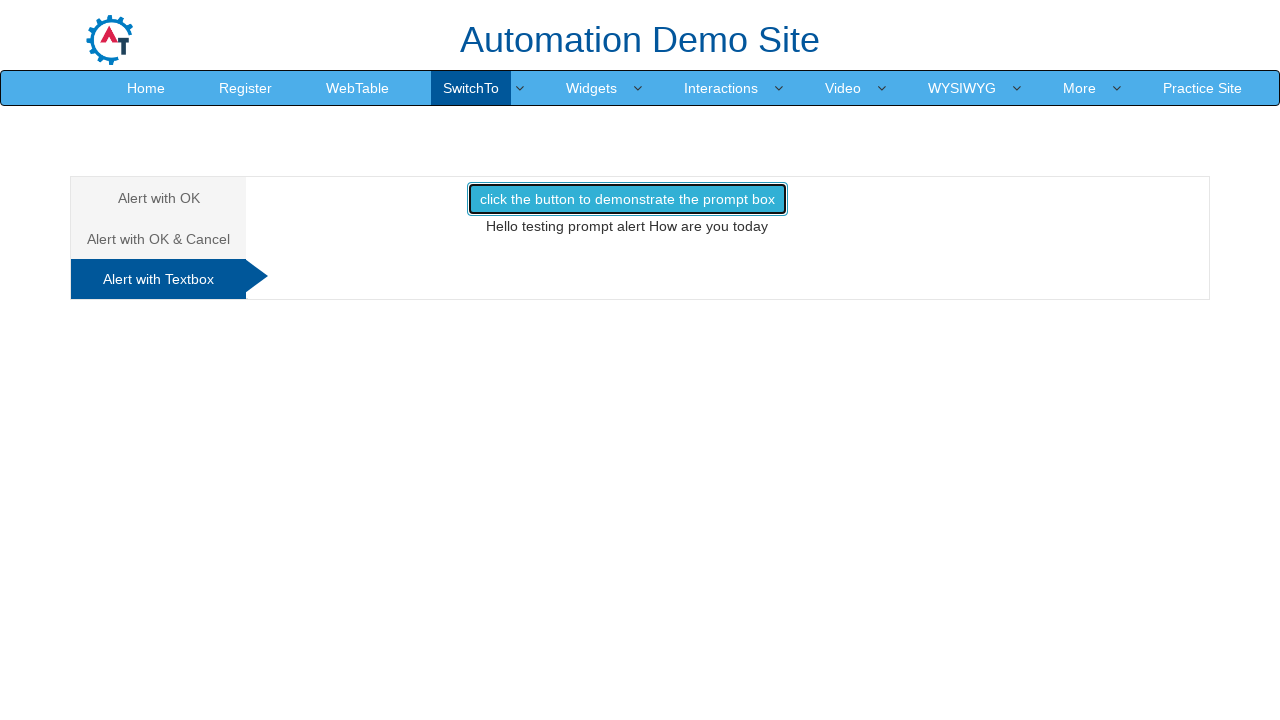